Tests checkbox interaction by finding and clicking on checkboxes on the page

Starting URL: https://the-internet.herokuapp.com/checkboxes

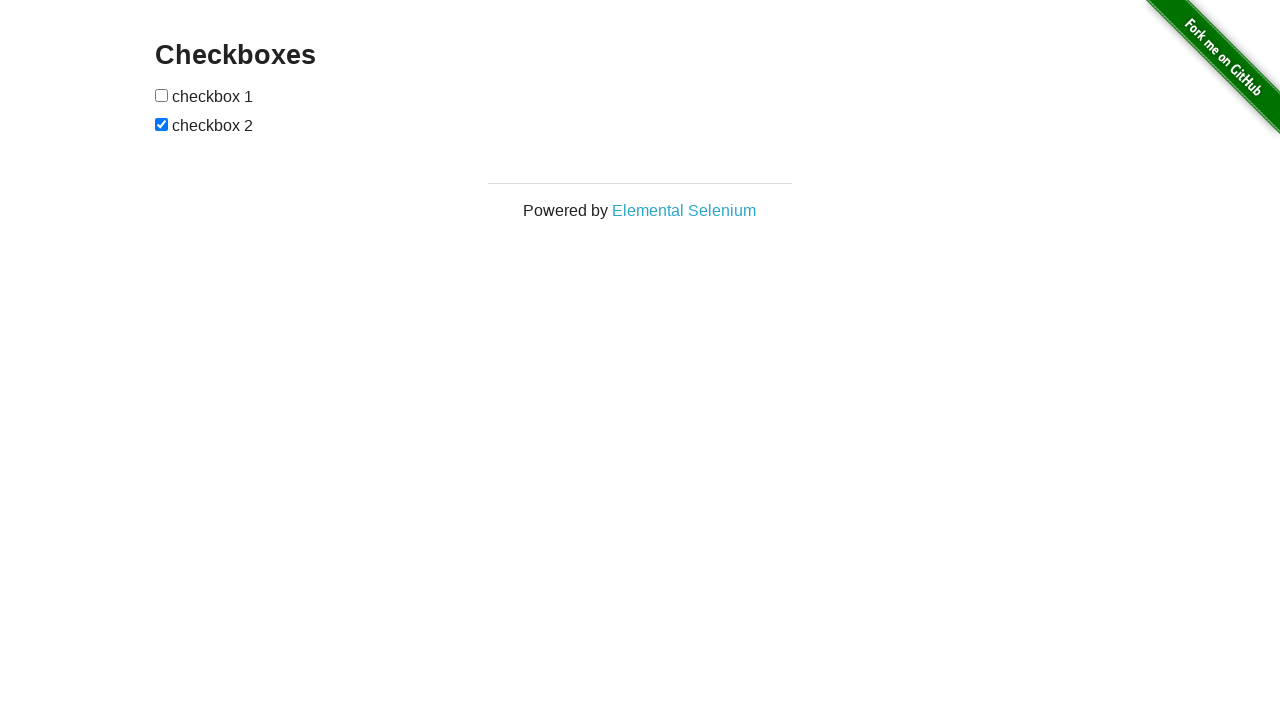

Located all checkbox elements on the page
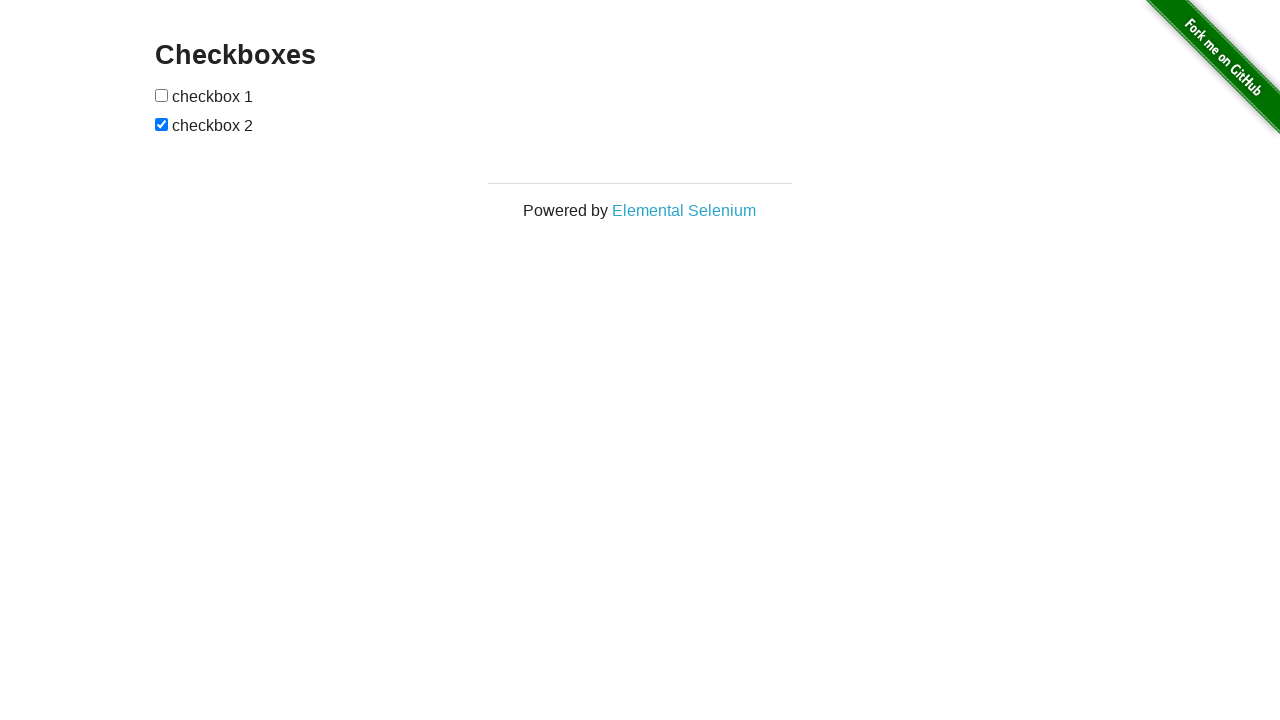

Selected the first checkbox element
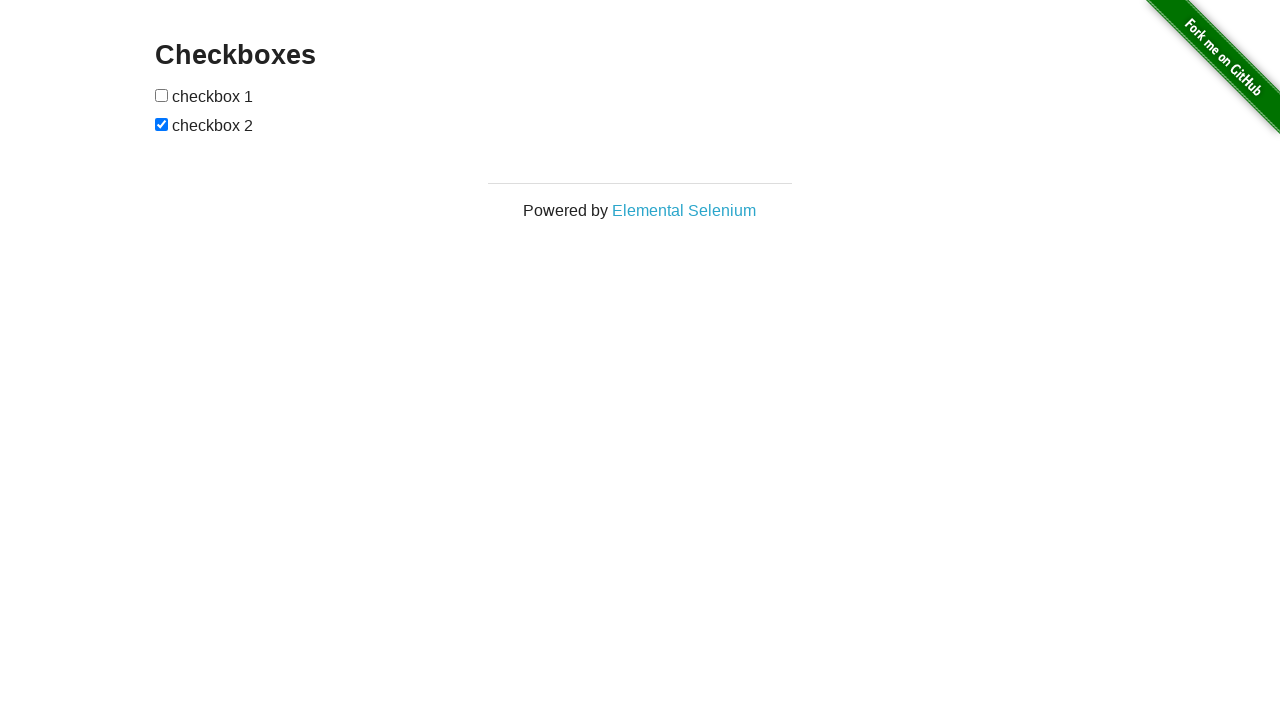

Clicked the first checkbox (toggled on) at (162, 95) on input[type='checkbox'] >> nth=0
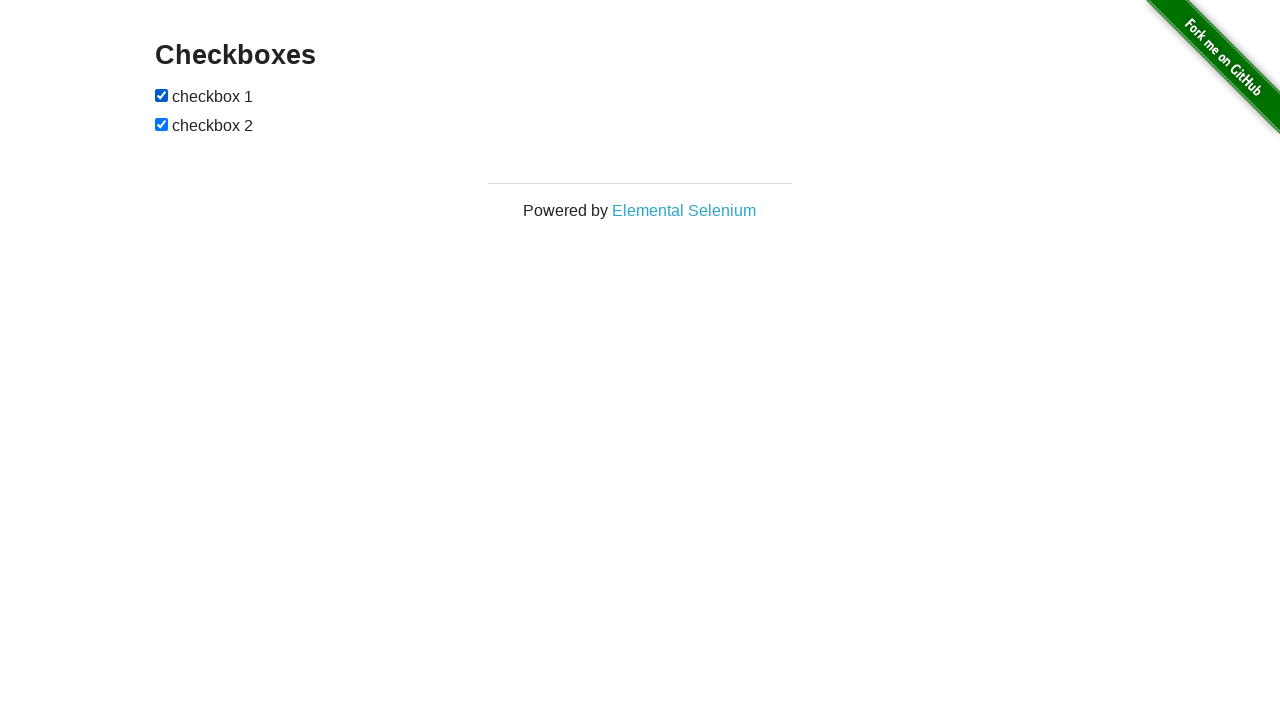

Clicked the first checkbox again (toggled off) at (162, 95) on input[type='checkbox'] >> nth=0
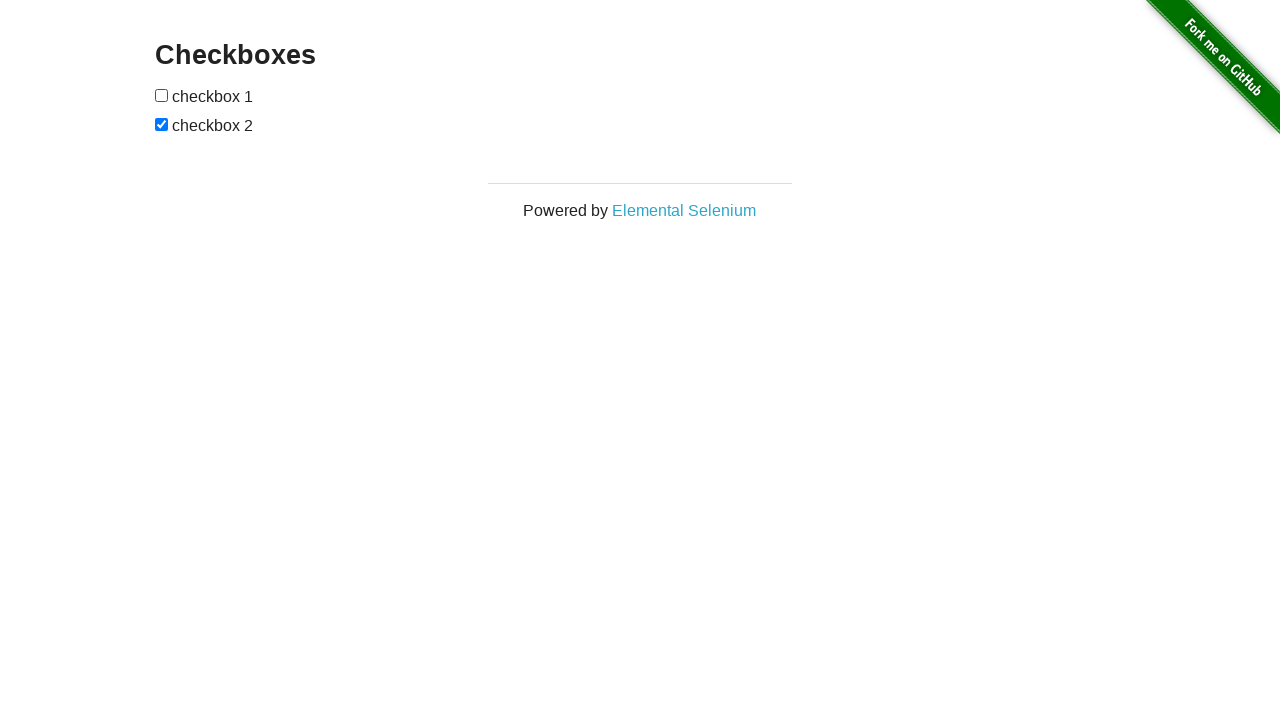

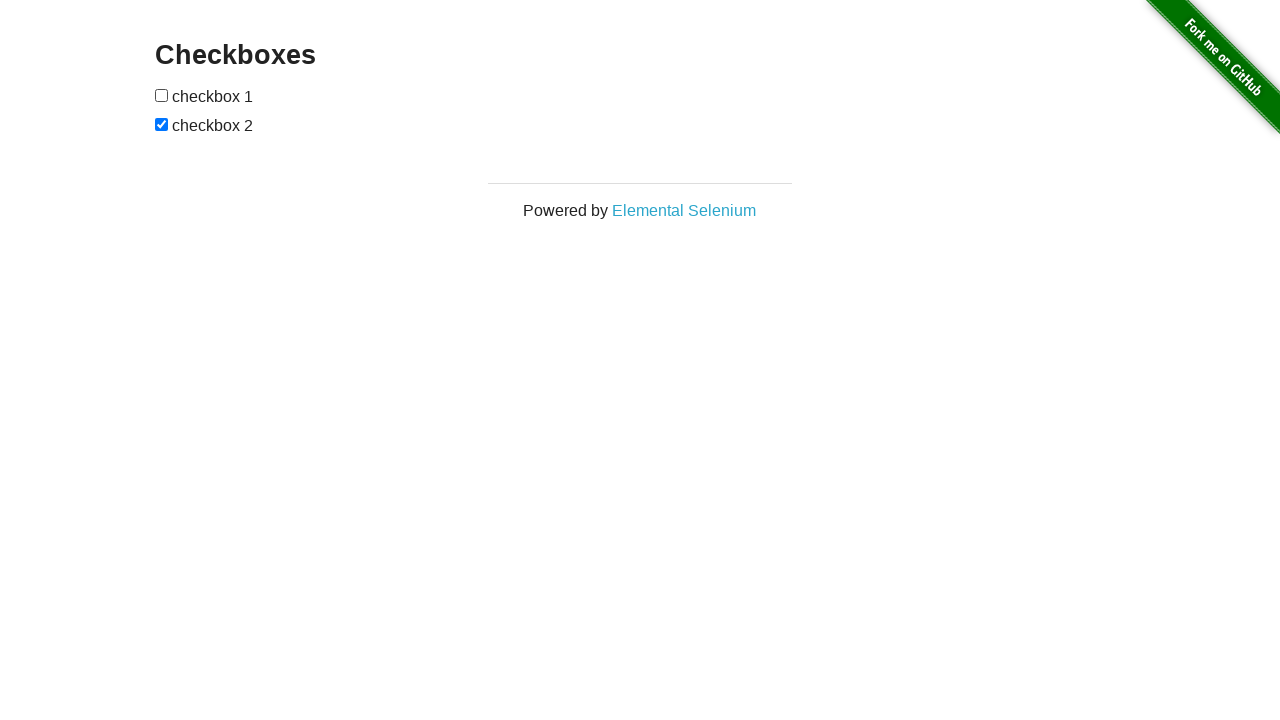